Tests navigation menu hover functionality by moving the mouse over the "IT Course" link to trigger a dropdown or hover effect

Starting URL: http://cognextech.com/

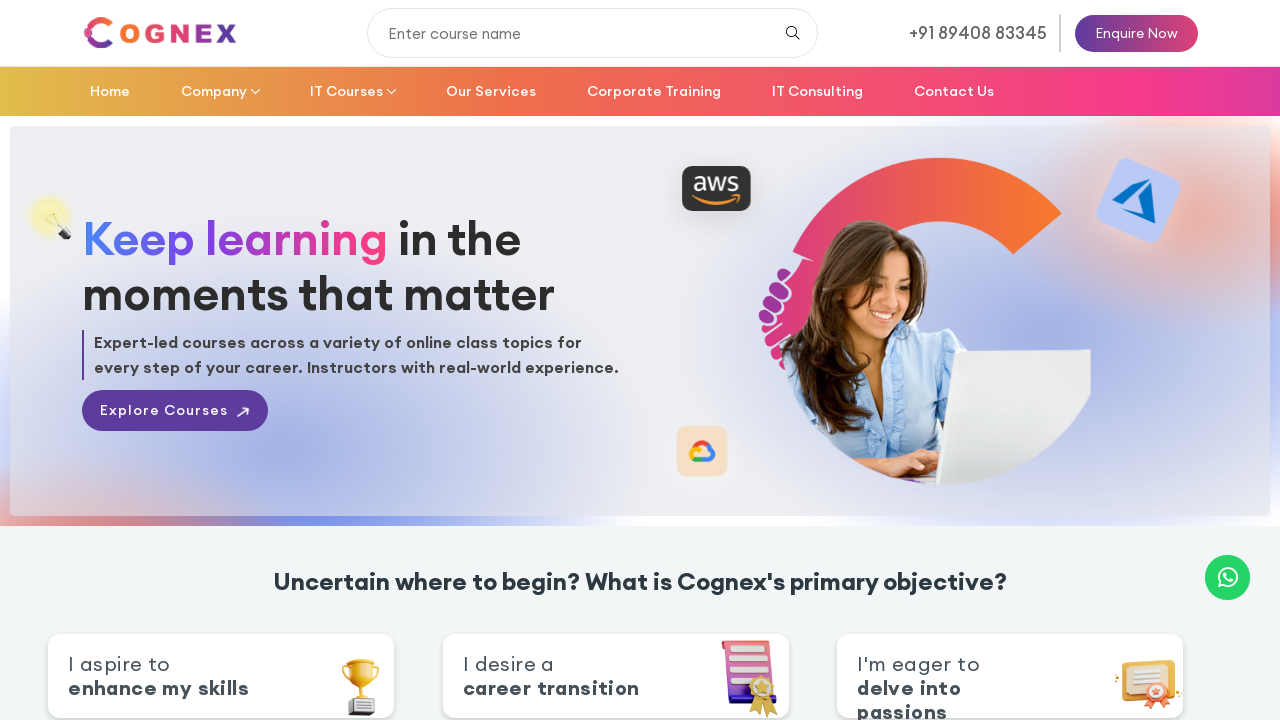

Hovered over 'IT Course' link to trigger dropdown at (352, 91) on a:has-text('IT Course')
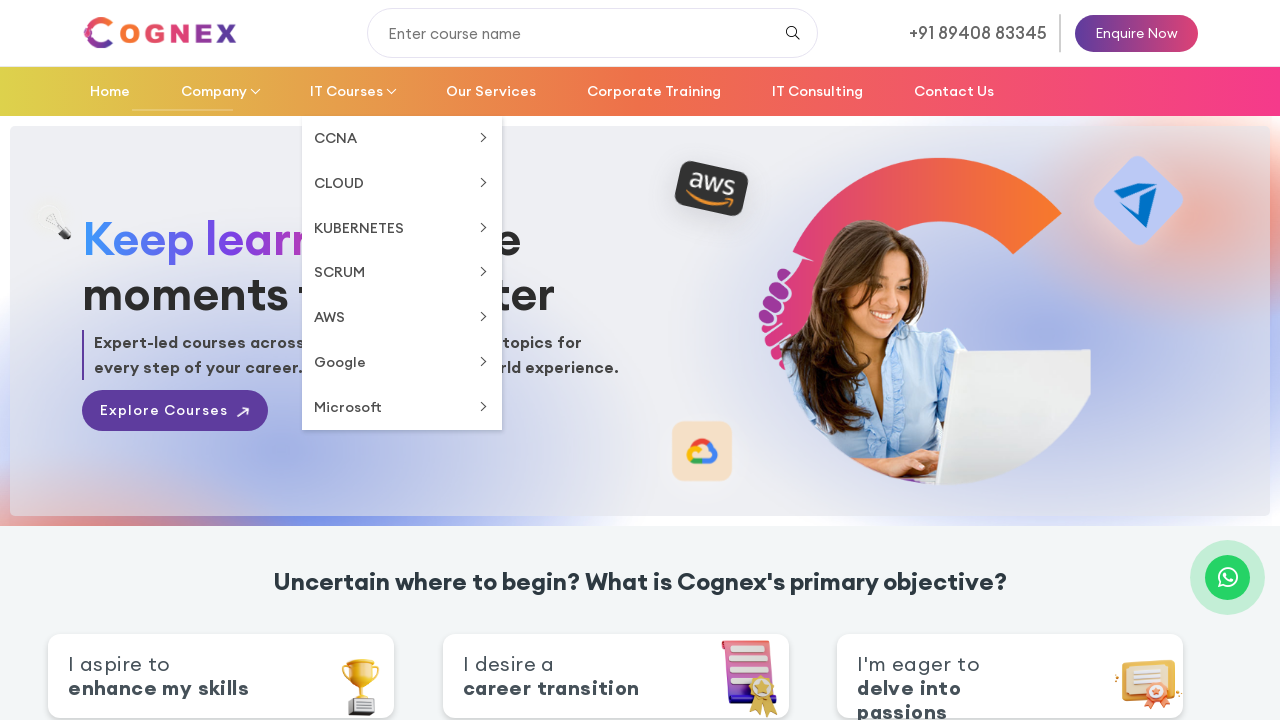

Waited 500ms for hover effects to appear
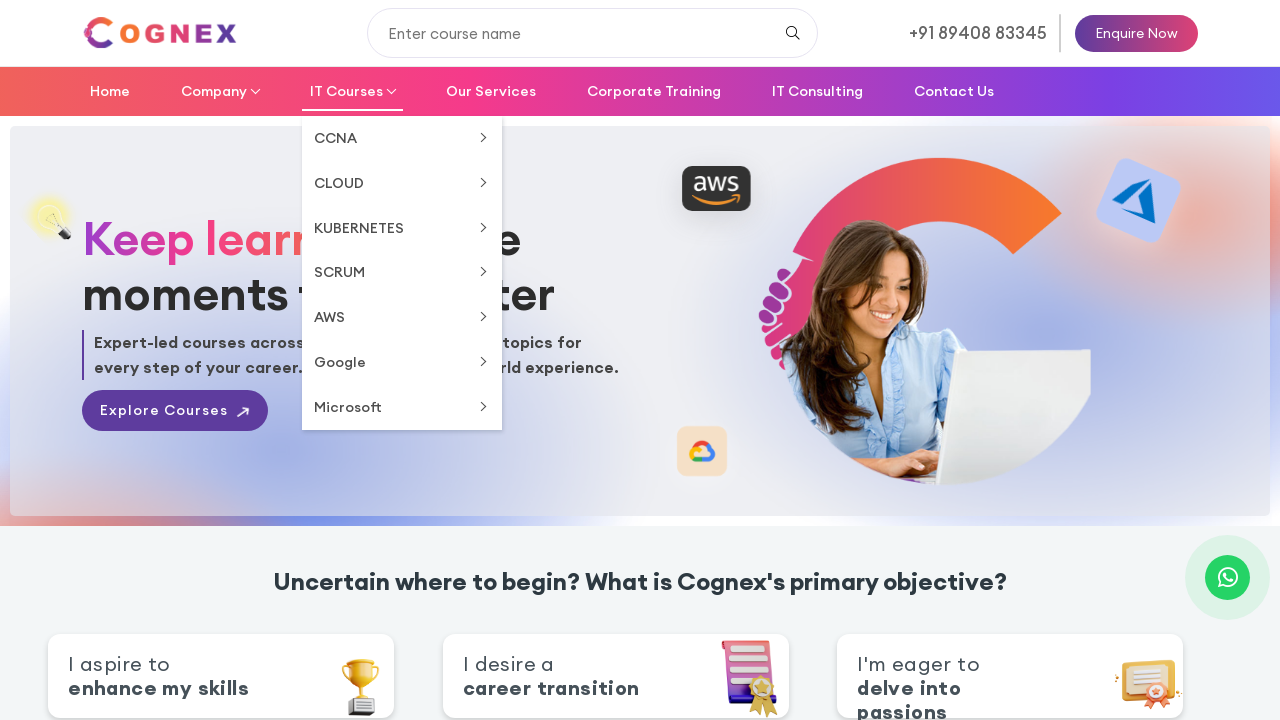

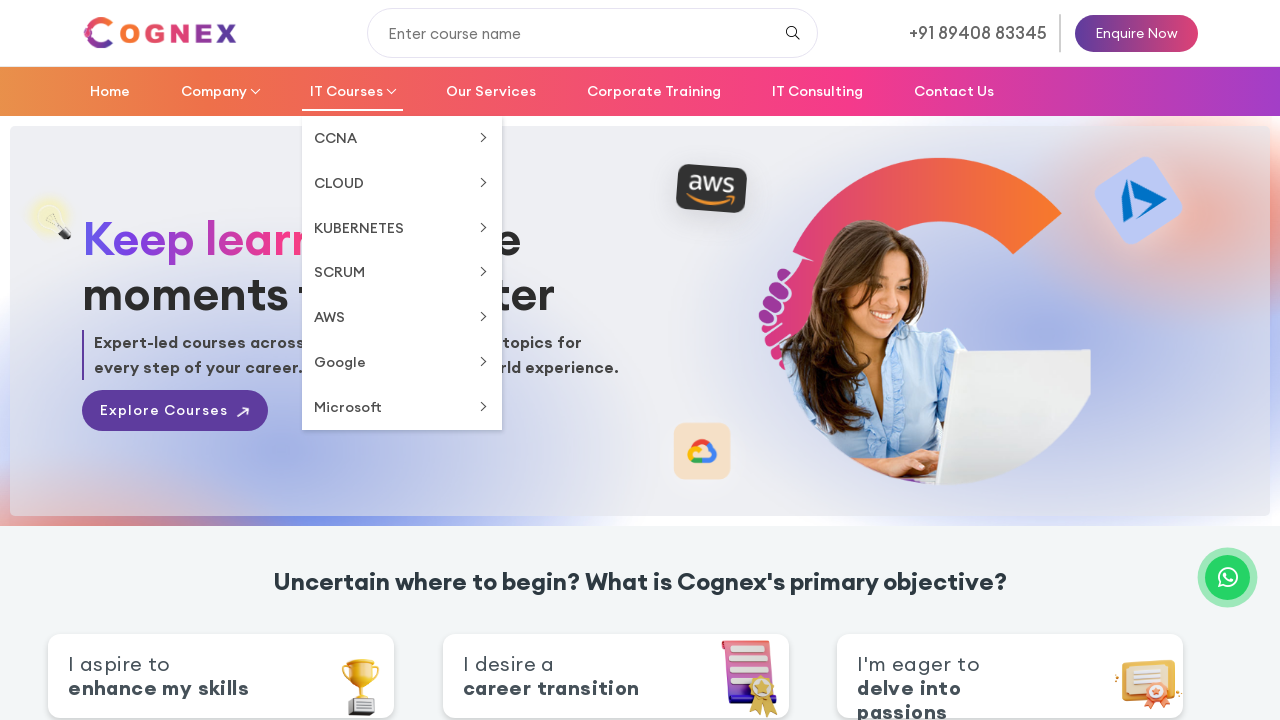